Tests drag-and-drop sortable functionality by reordering list items. Moves "Get to work" to "Walk dog" position, "Pick up groceries" to "Get to work" position, "Go home" to "Pick up groceries" position, and "Fall asleep" to "Go home" position.

Starting URL: https://letcode.in/sortable

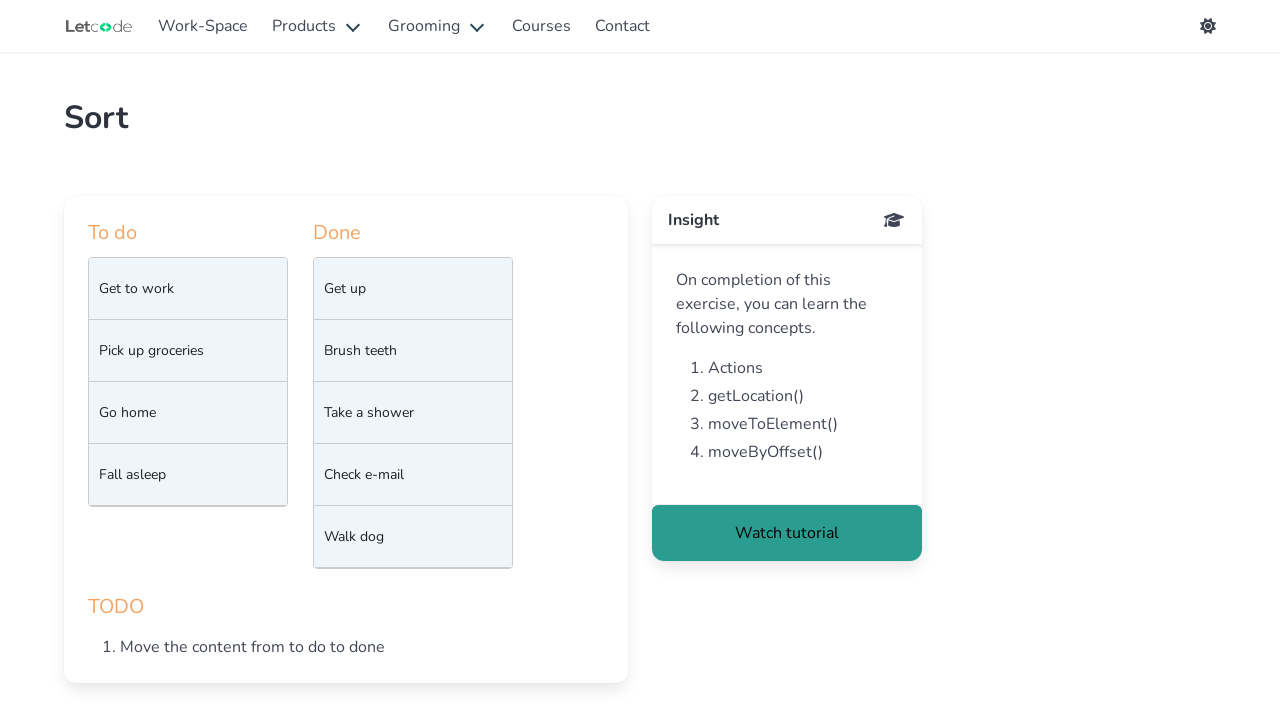

Sortable list loaded and 'Get to work' item is visible
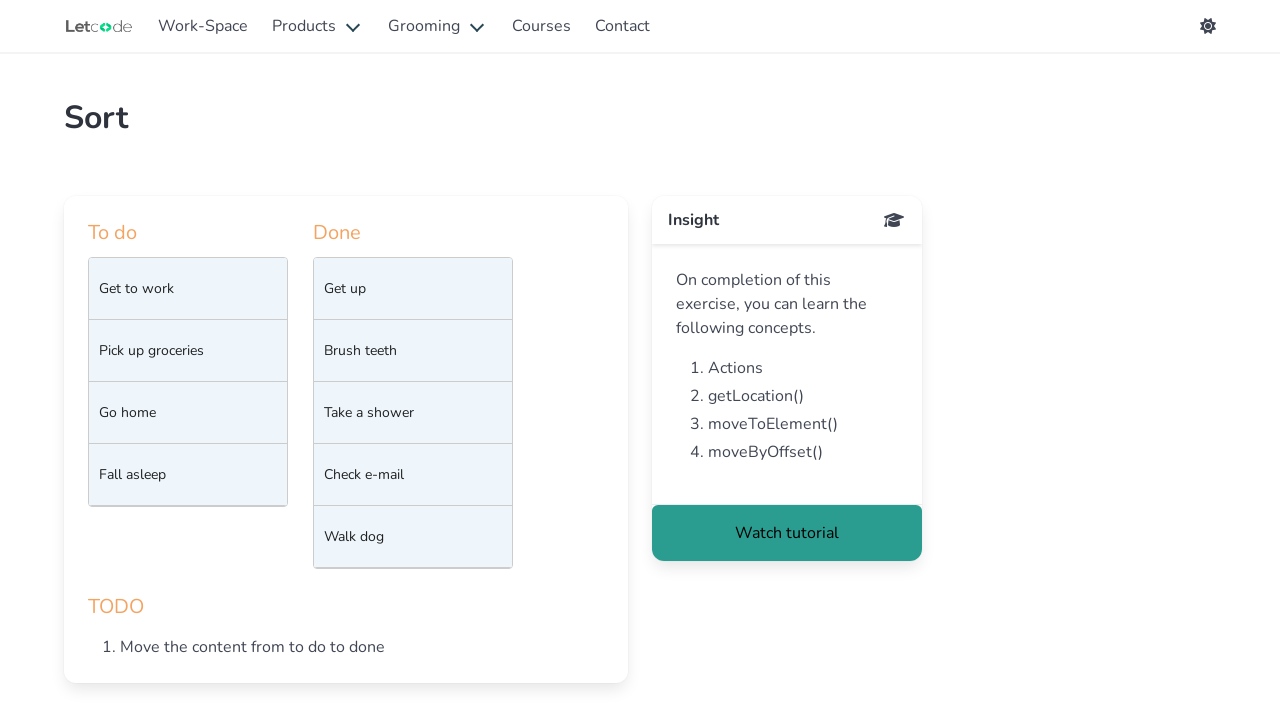

Dragged 'Get to work' item to 'Walk dog' position at (413, 537)
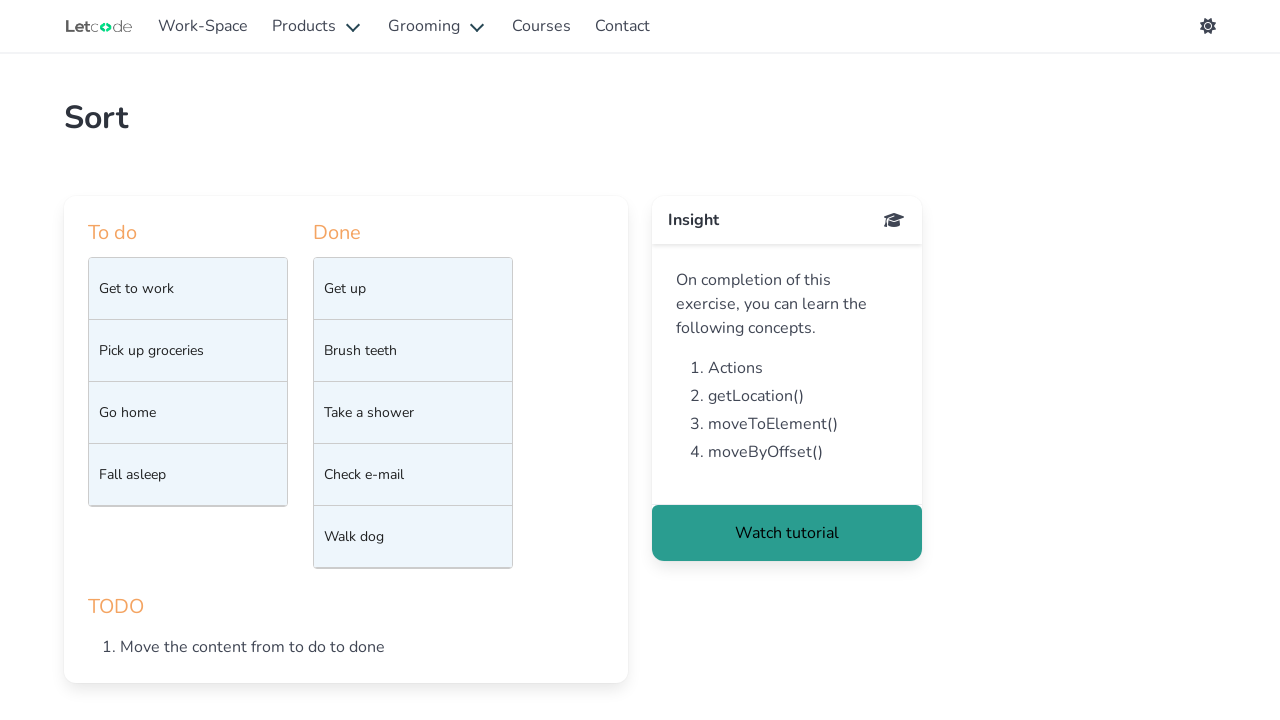

Dragged 'Pick up groceries' item to 'Get to work' position at (188, 289)
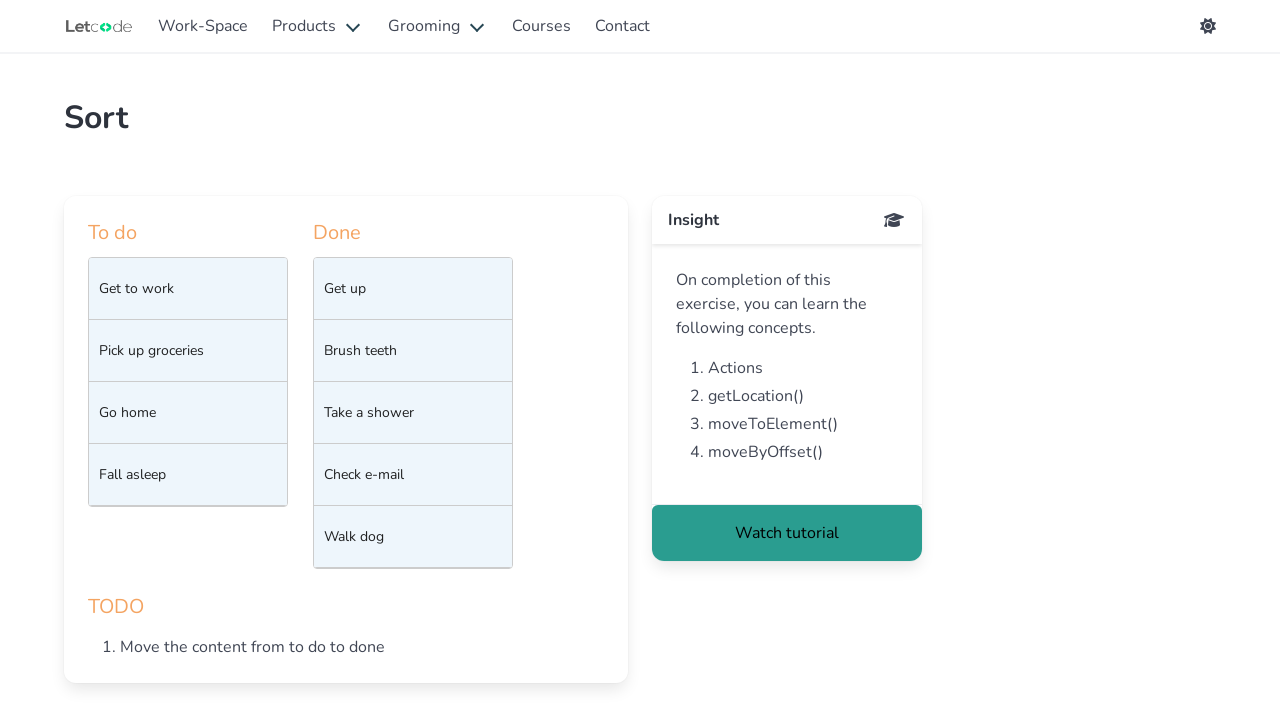

Dragged 'Go home' item to 'Pick up groceries' position at (188, 351)
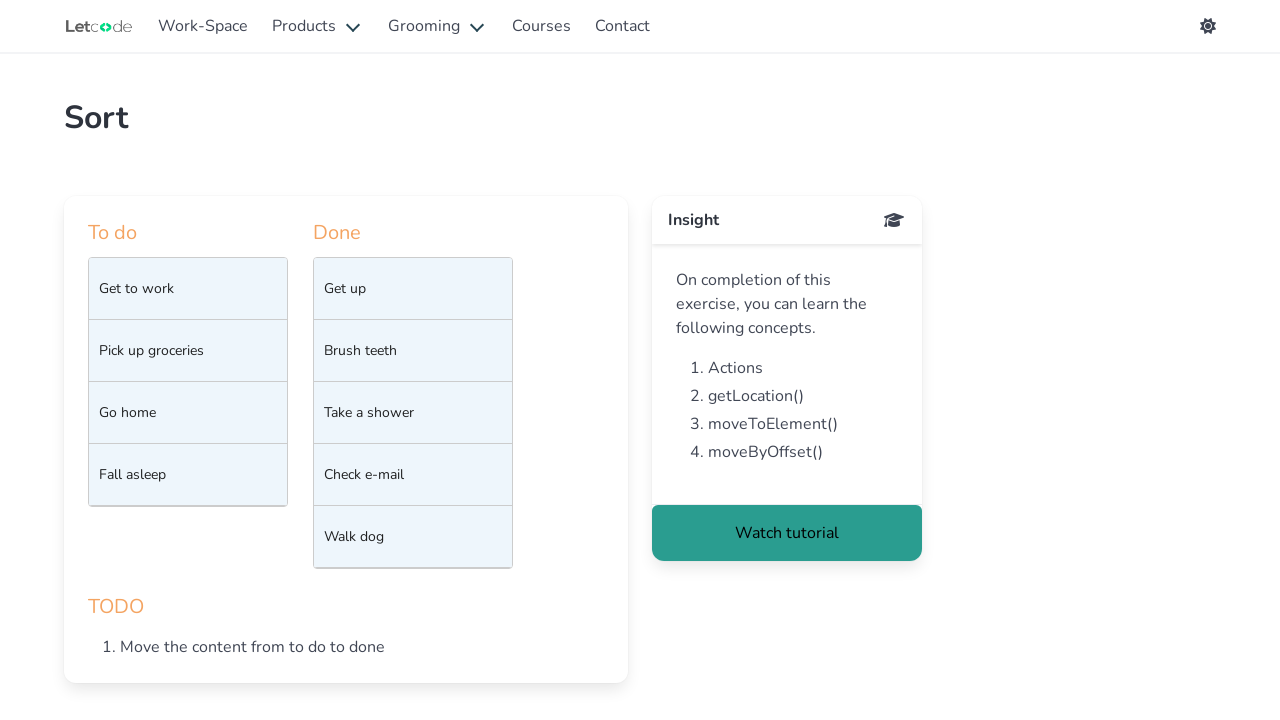

Dragged 'Fall asleep' item to 'Go home' position at (188, 413)
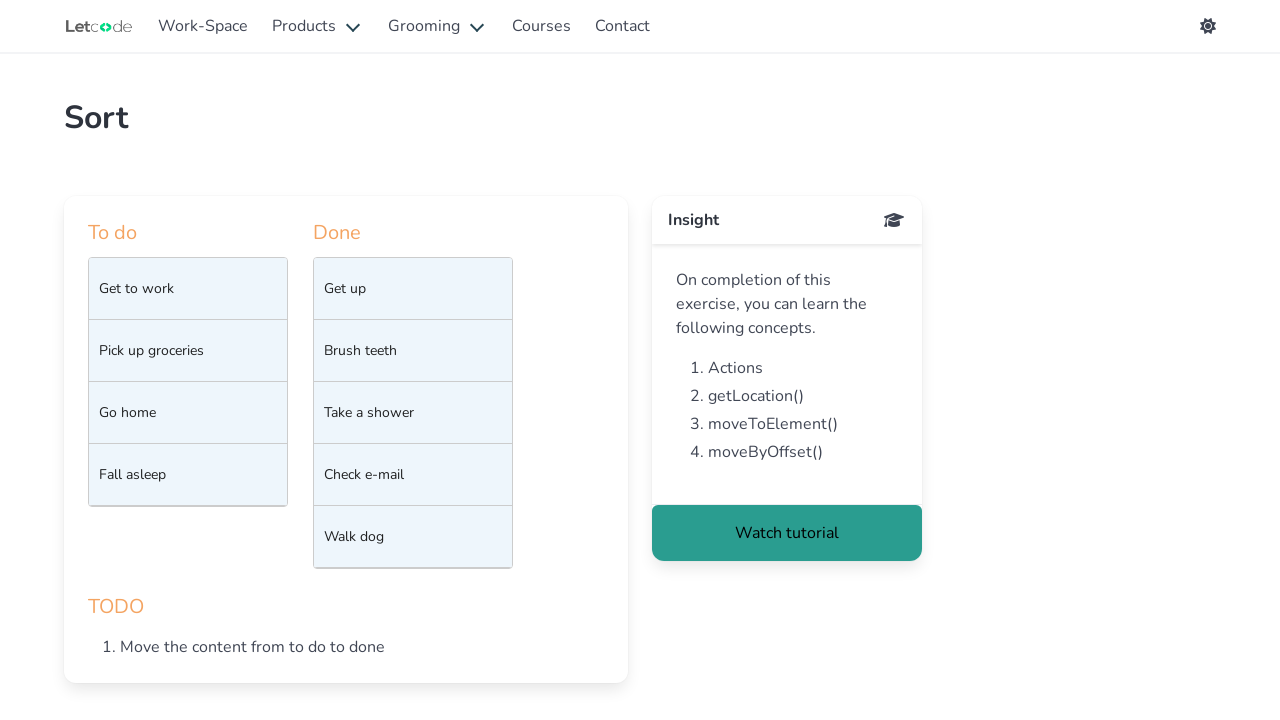

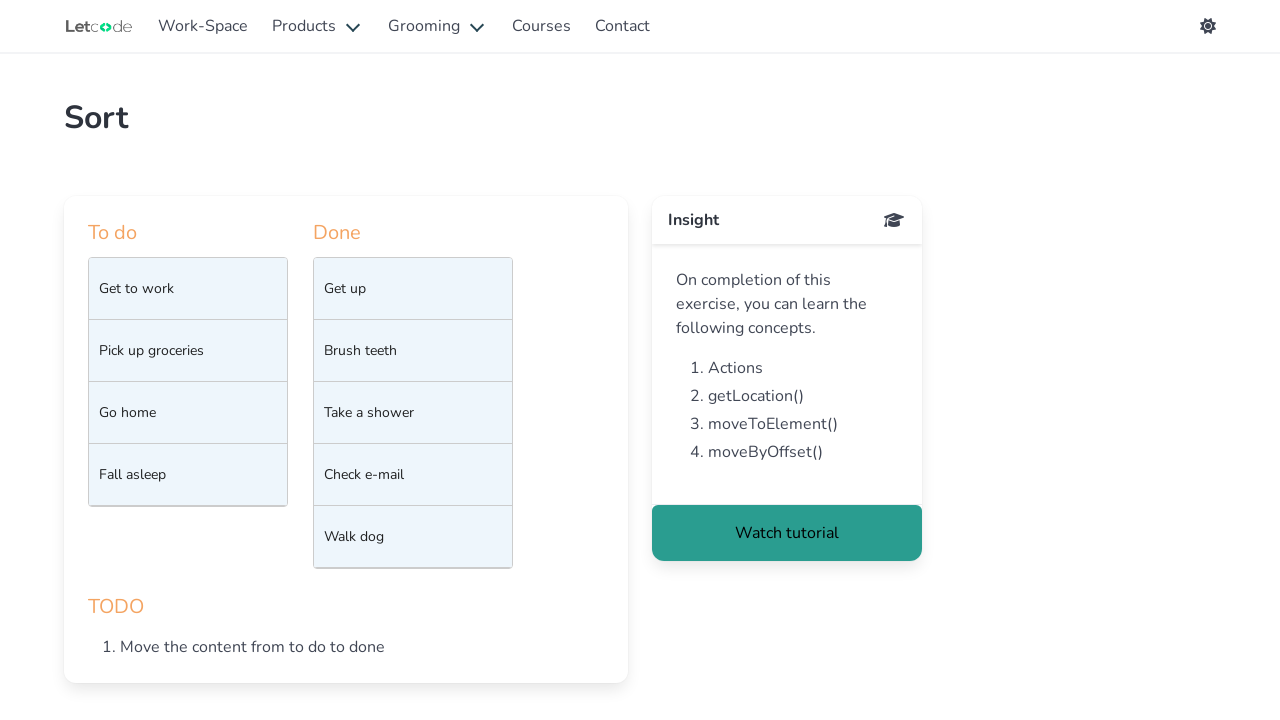